Tests confirmation alert handling by clicking a button, capturing alert text, and accepting it.

Starting URL: https://demoqa.com/alerts

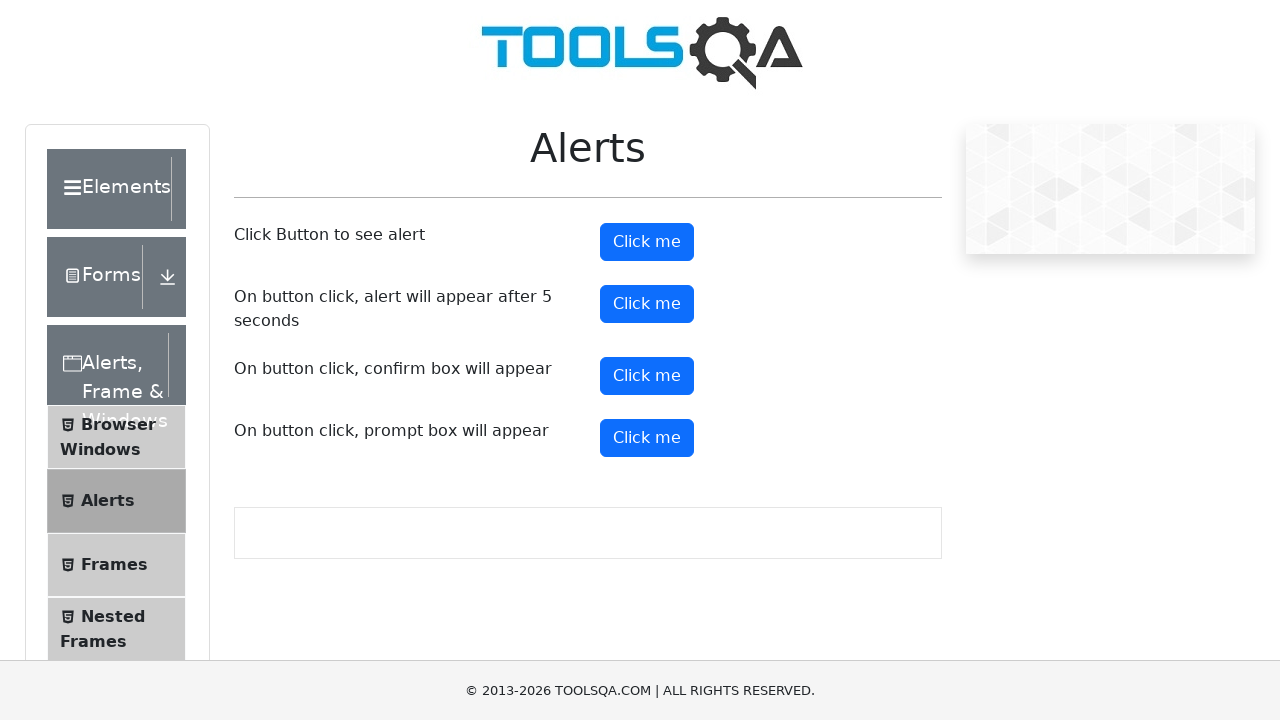

Set up dialog handler to capture and accept confirmation alerts
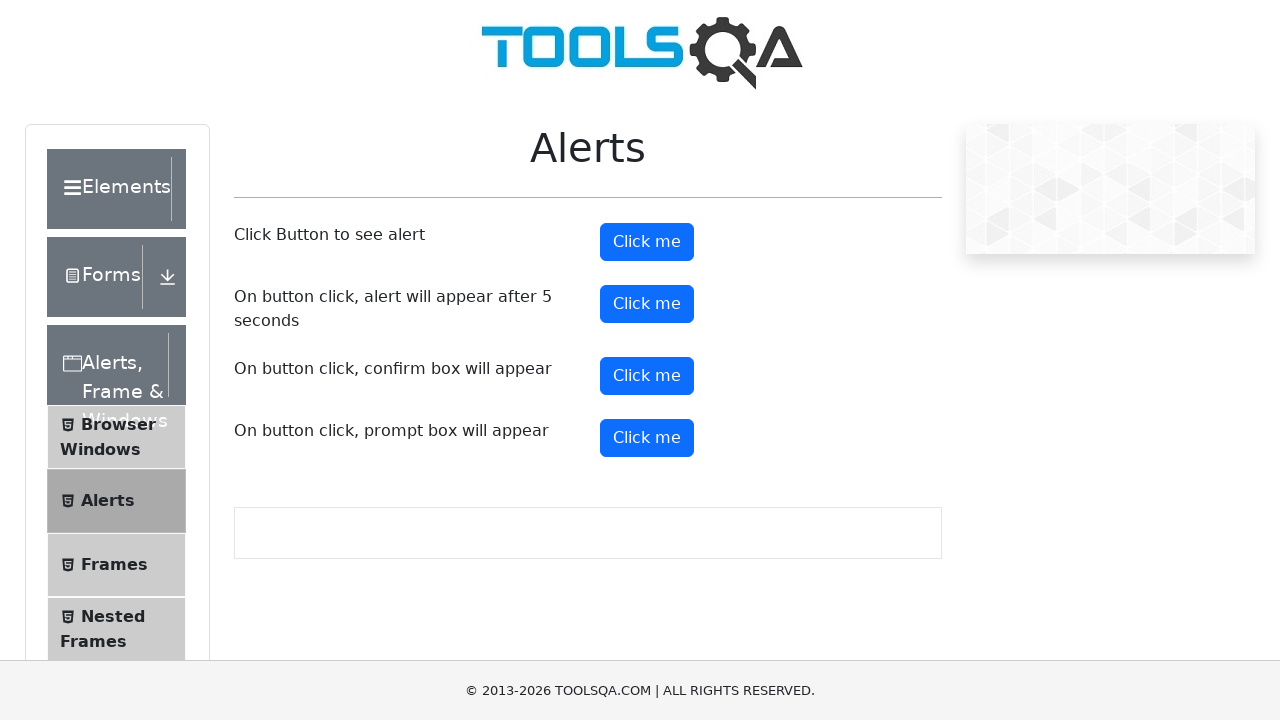

Clicked confirmation button to trigger alert at (647, 376) on #confirmButton
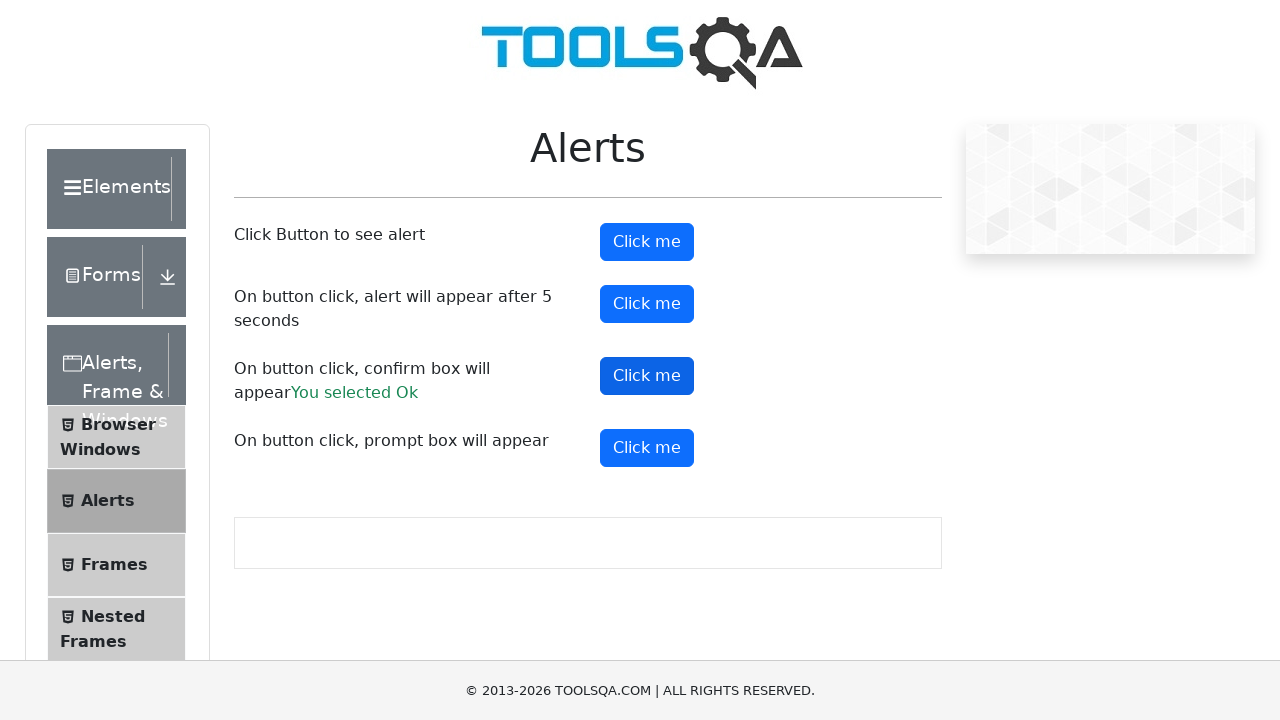

Confirmation result element loaded
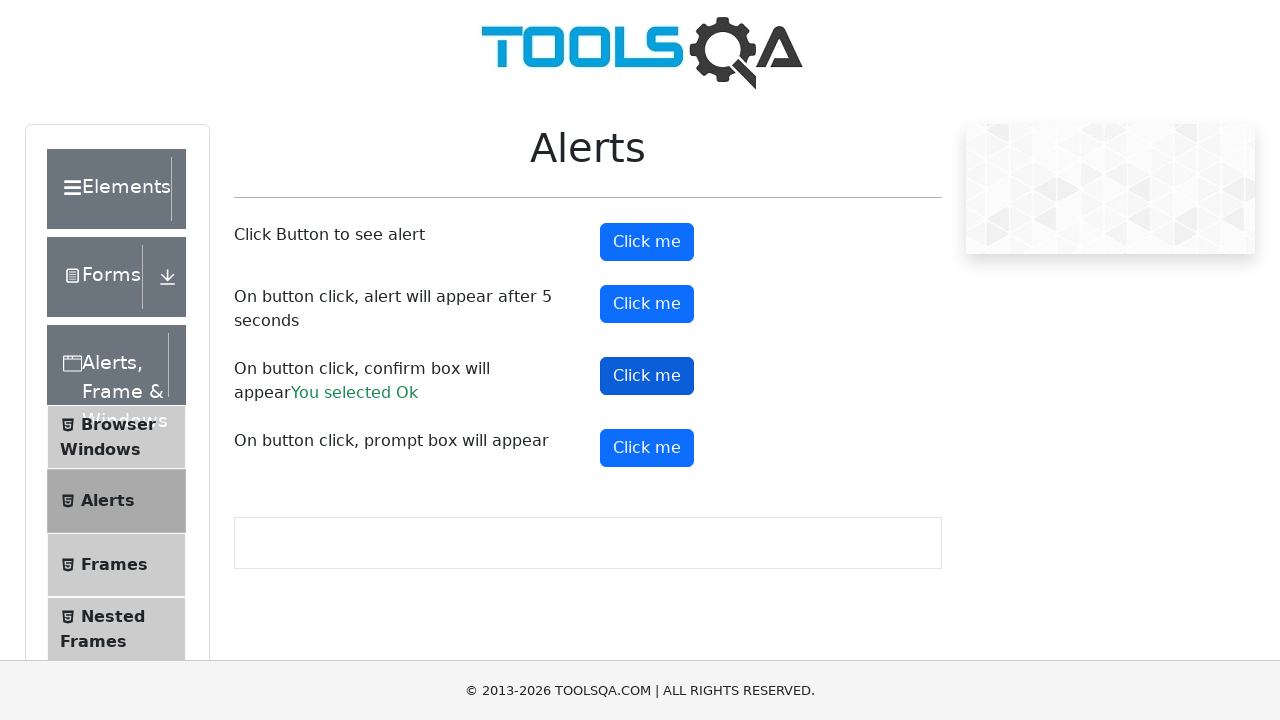

Retrieved confirmation result text: You selected Ok
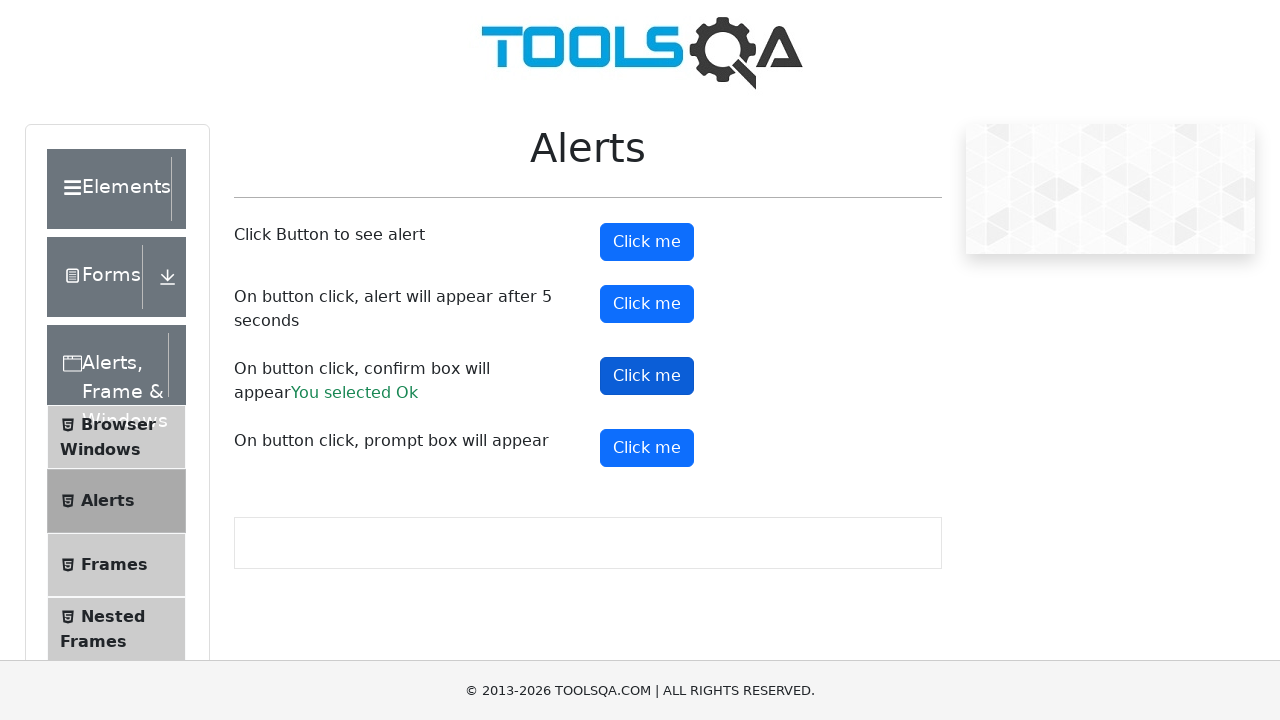

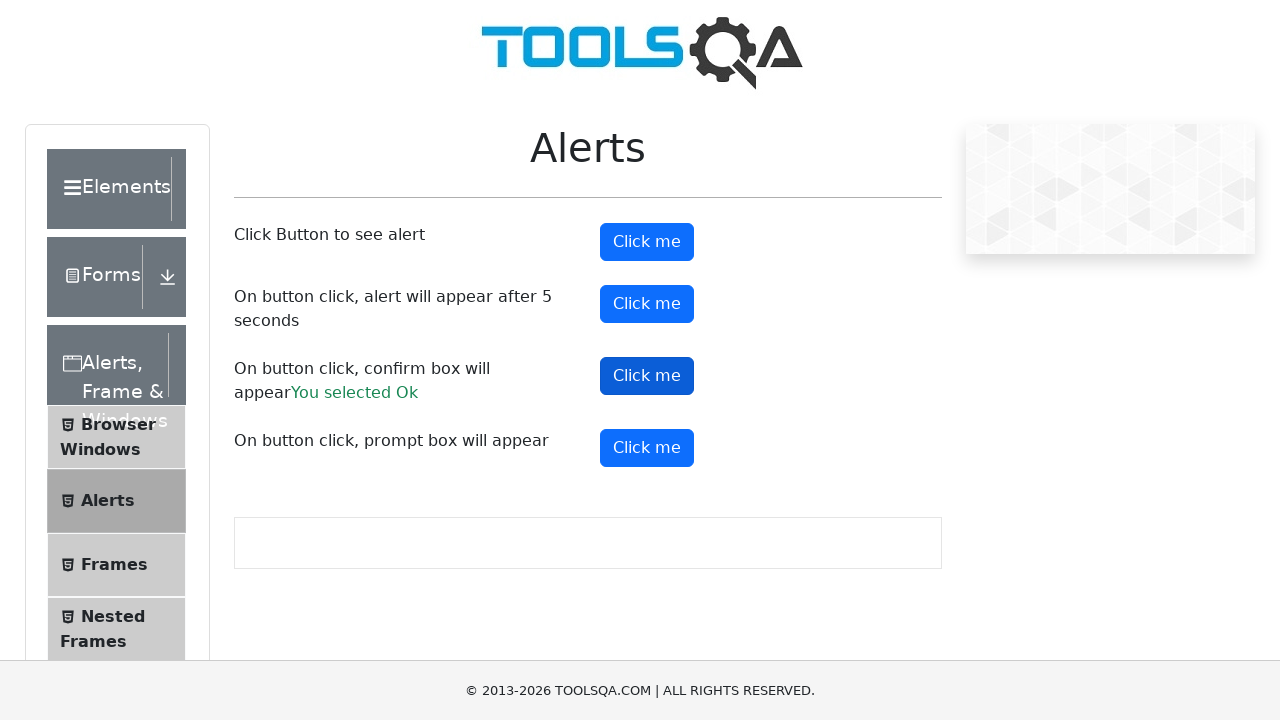